Tests JavaScript confirm dialog by clicking the second button, dismissing the alert (clicking Cancel), and verifying the result message shows cancellation

Starting URL: https://the-internet.herokuapp.com/javascript_alerts

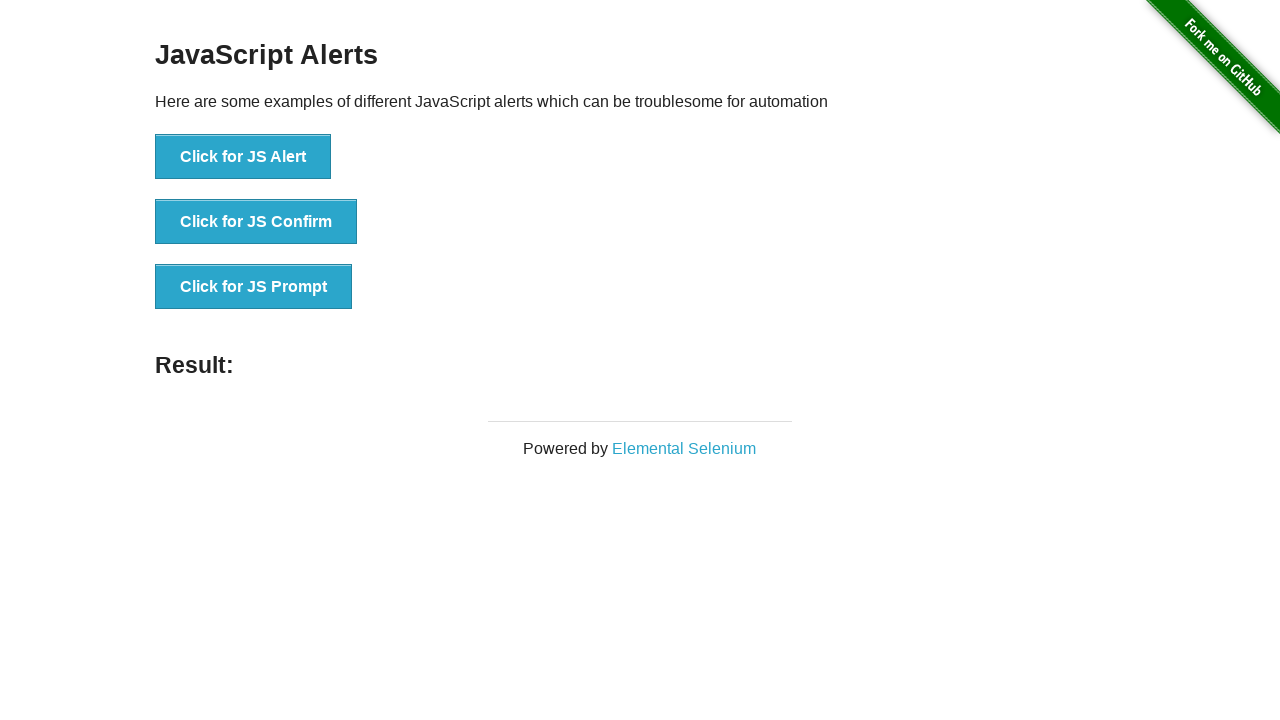

Set up dialog handler to dismiss the confirm dialog by clicking Cancel
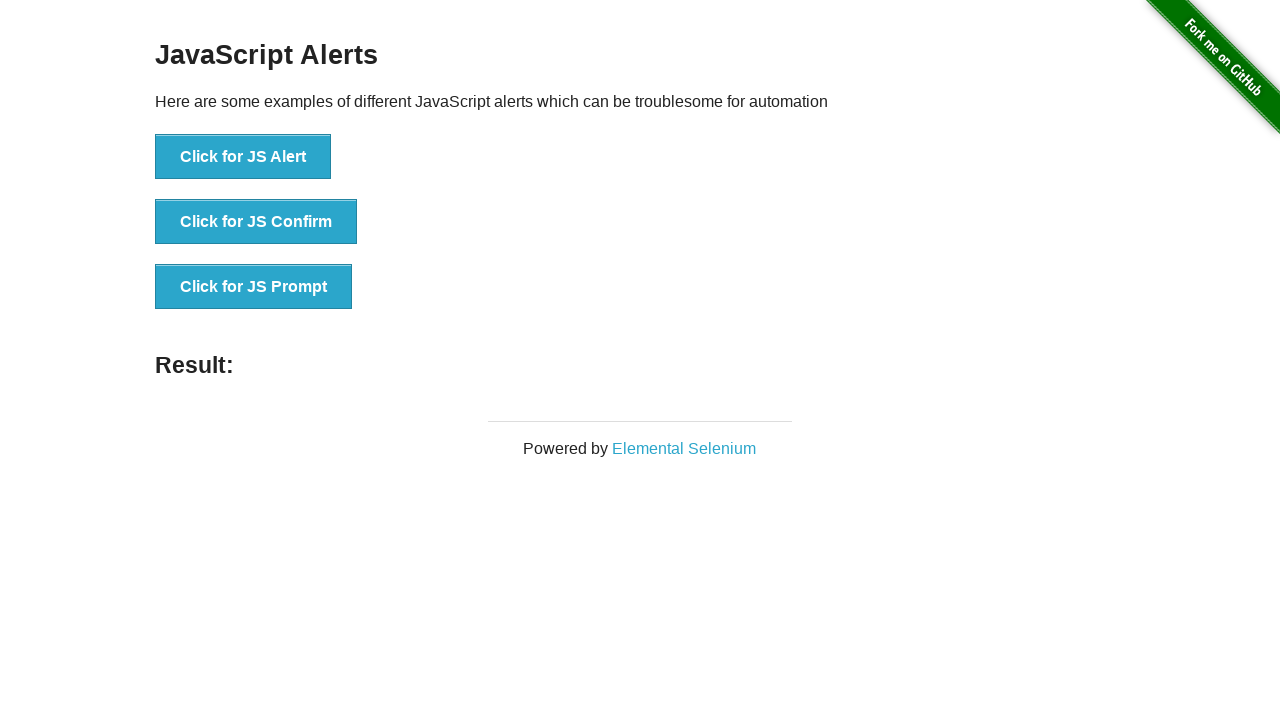

Clicked the 'Click for JS Confirm' button to trigger the JavaScript confirm dialog at (256, 222) on xpath=//*[text()='Click for JS Confirm']
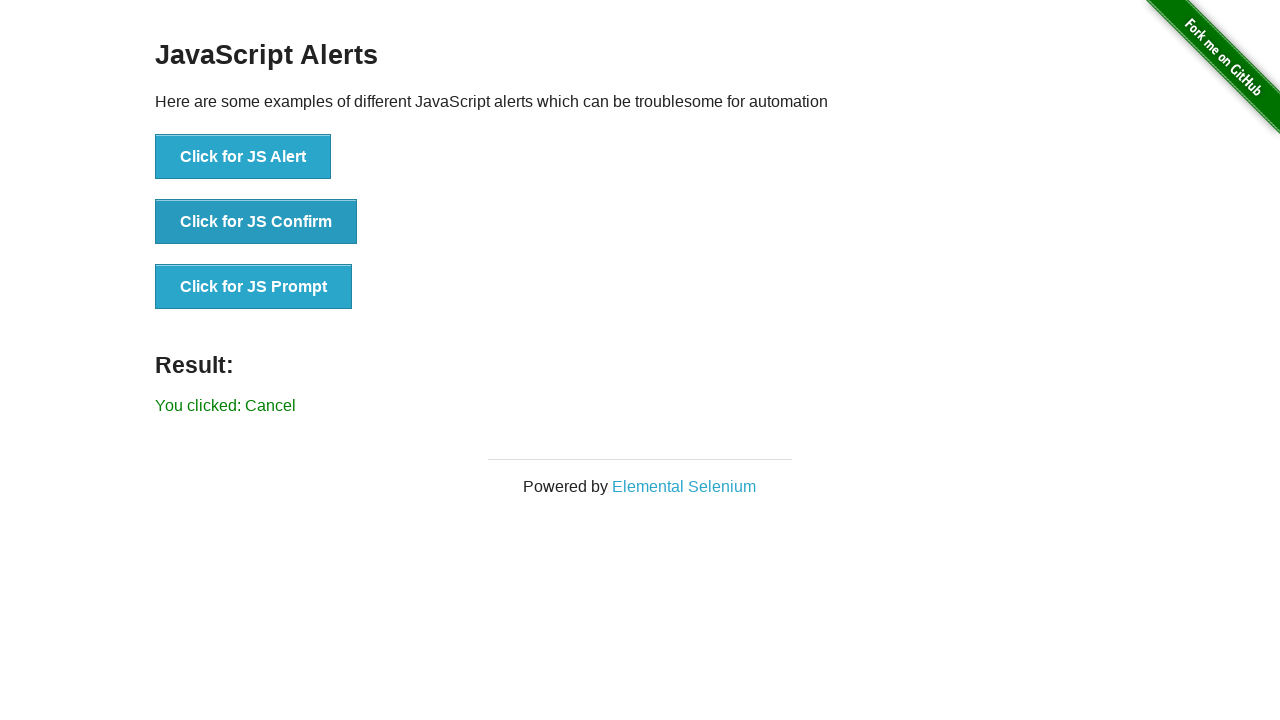

Verified that the result message displays 'You clicked: Cancel', confirming the dialog was dismissed
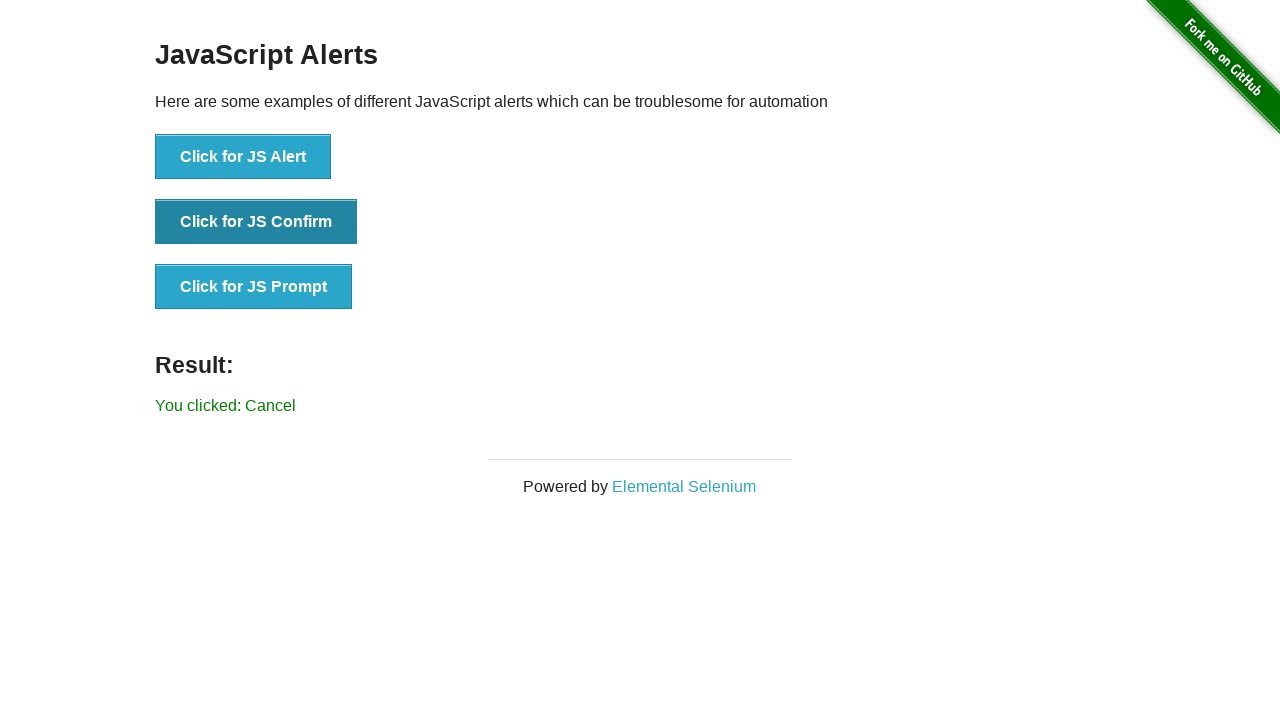

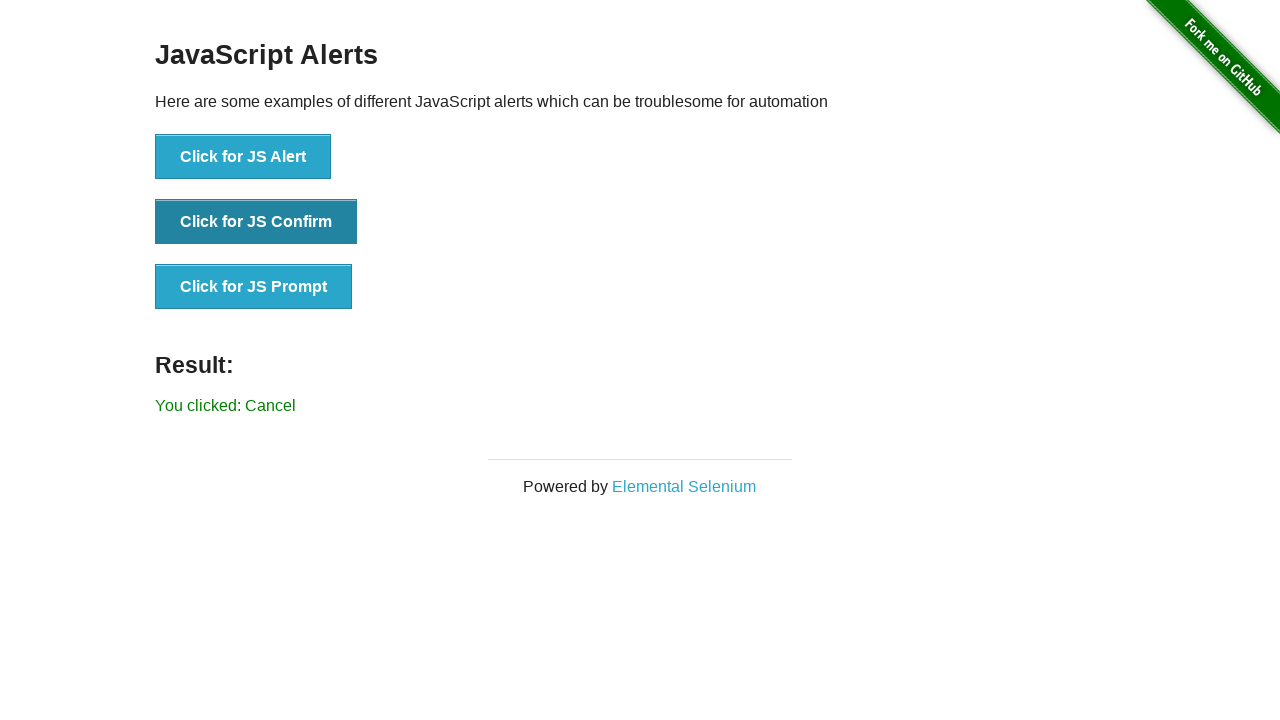